Navigates to the Juejin hot pins page and verifies that content boxes are loaded on the page

Starting URL: https://juejin.cn/pins/hot

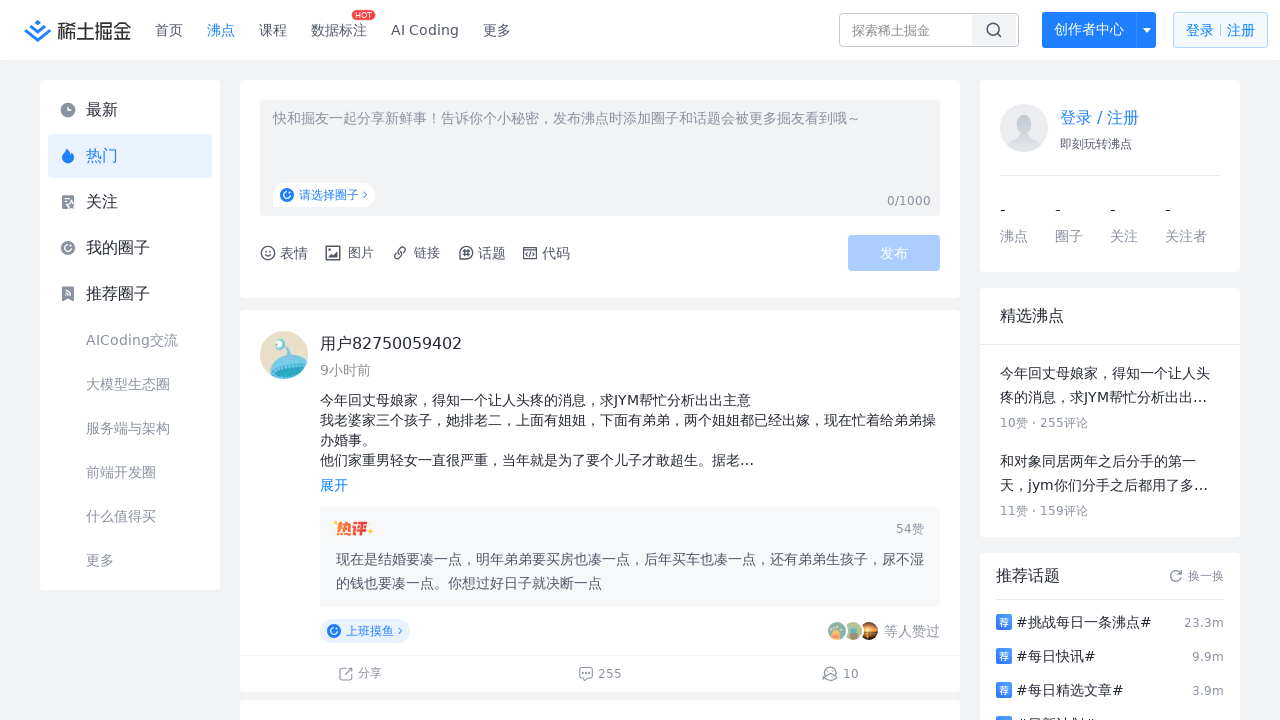

Navigated to Juejin hot pins page
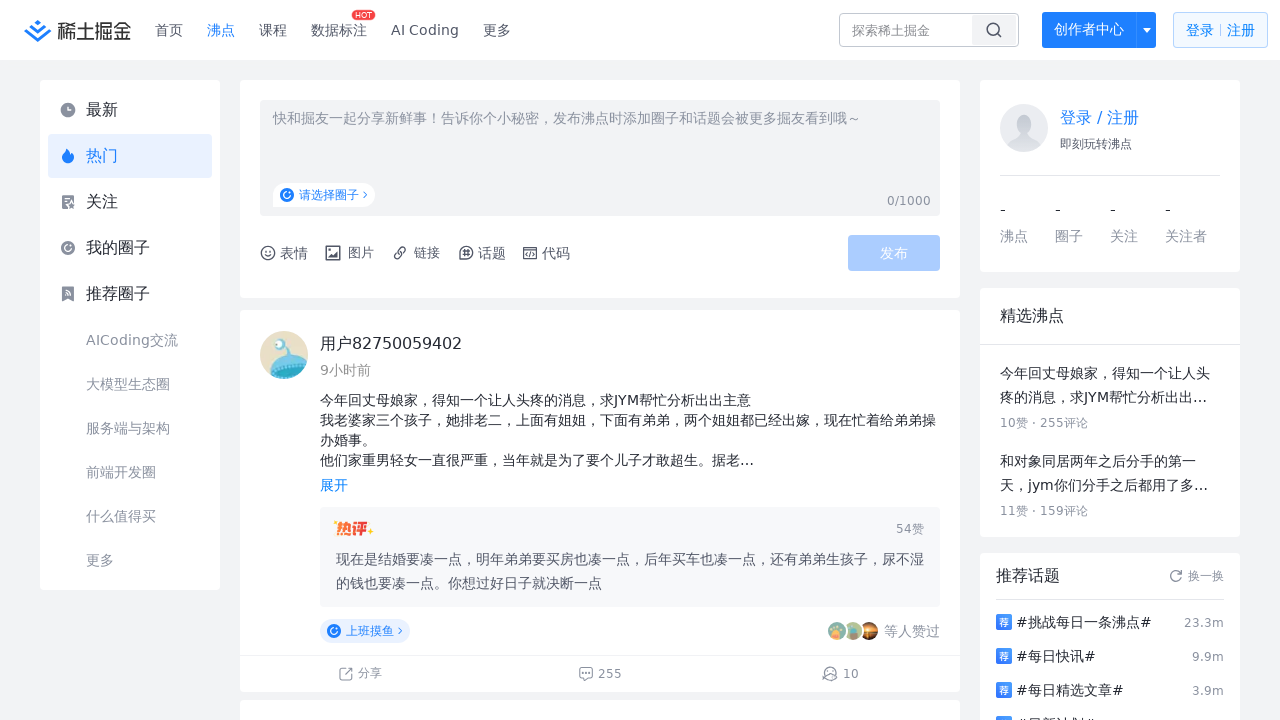

Content boxes loaded on the hot pins page
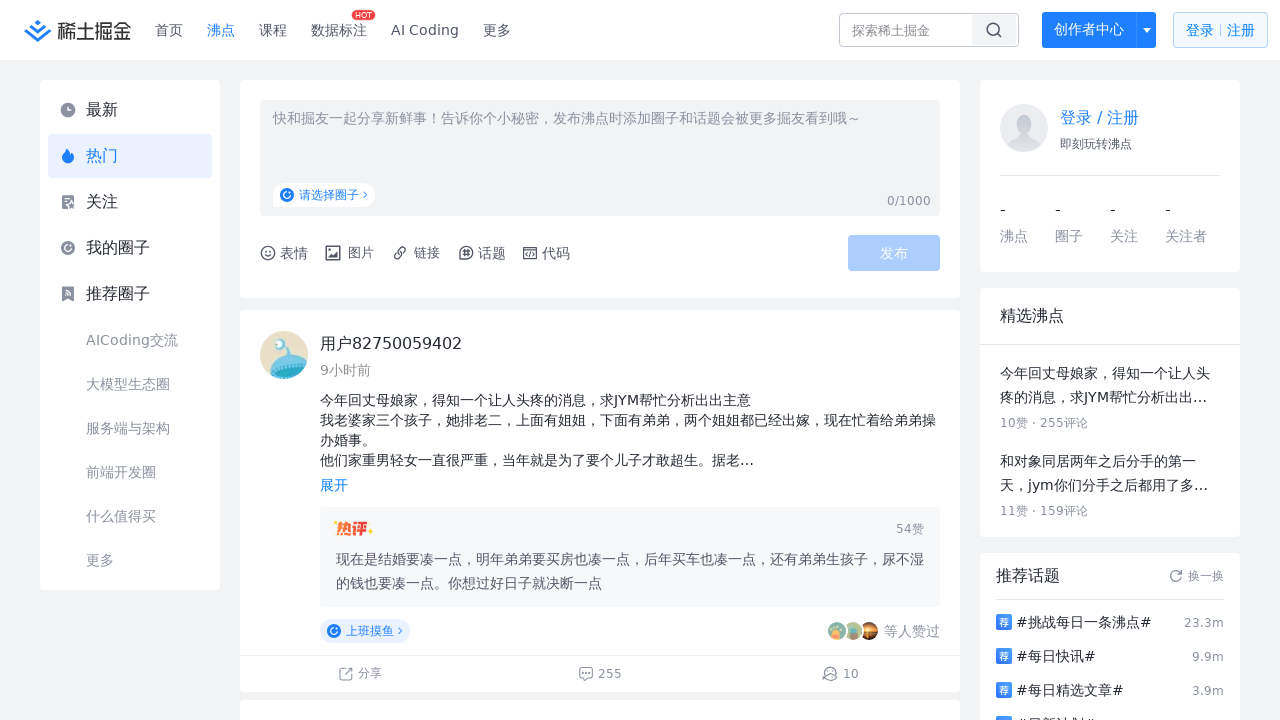

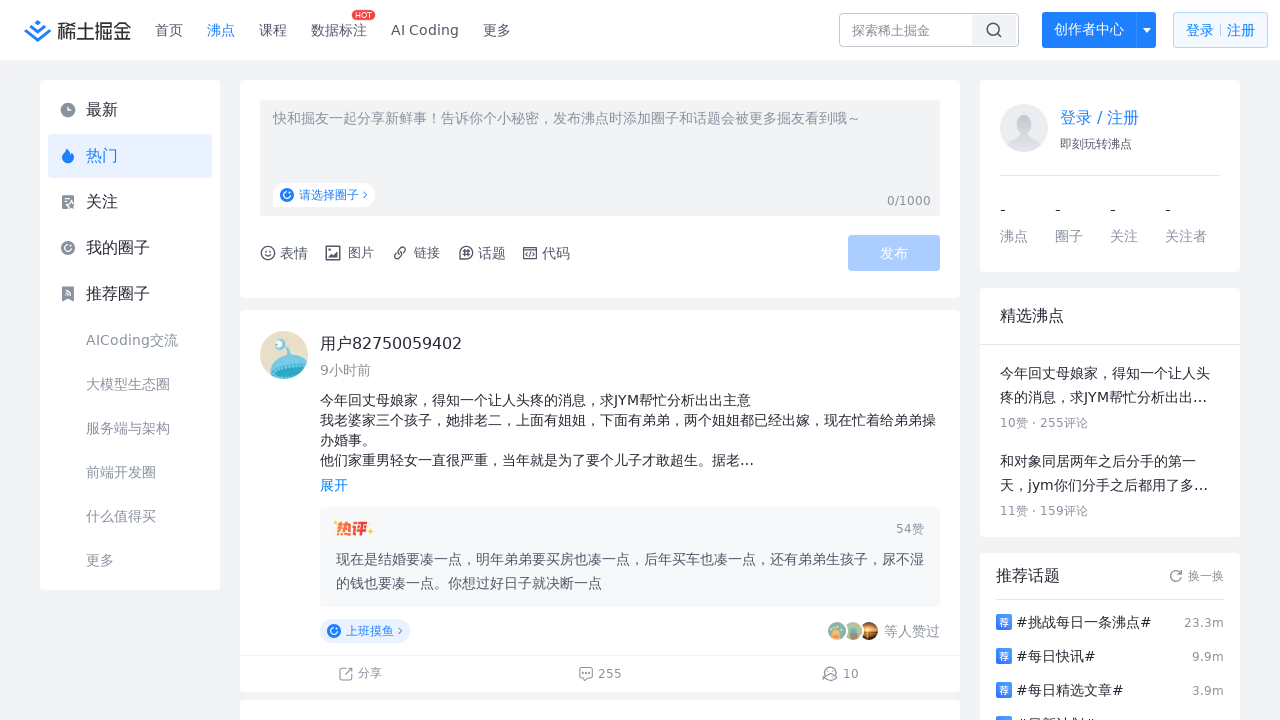